Tests checkbox/radio button interaction on an HTML forms tutorial page by finding radio buttons and clicking them based on their checked state

Starting URL: http://www.echoecho.com/htmlforms10.htm

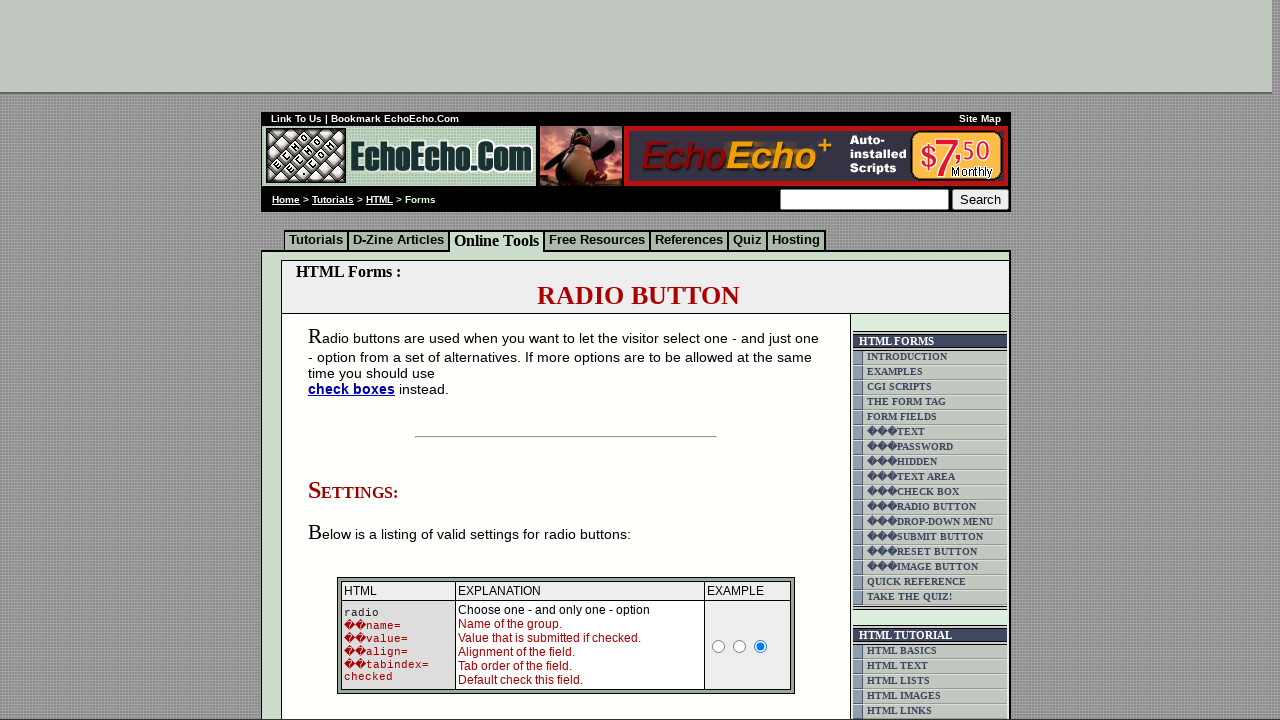

Located all radio buttons in 'group1'
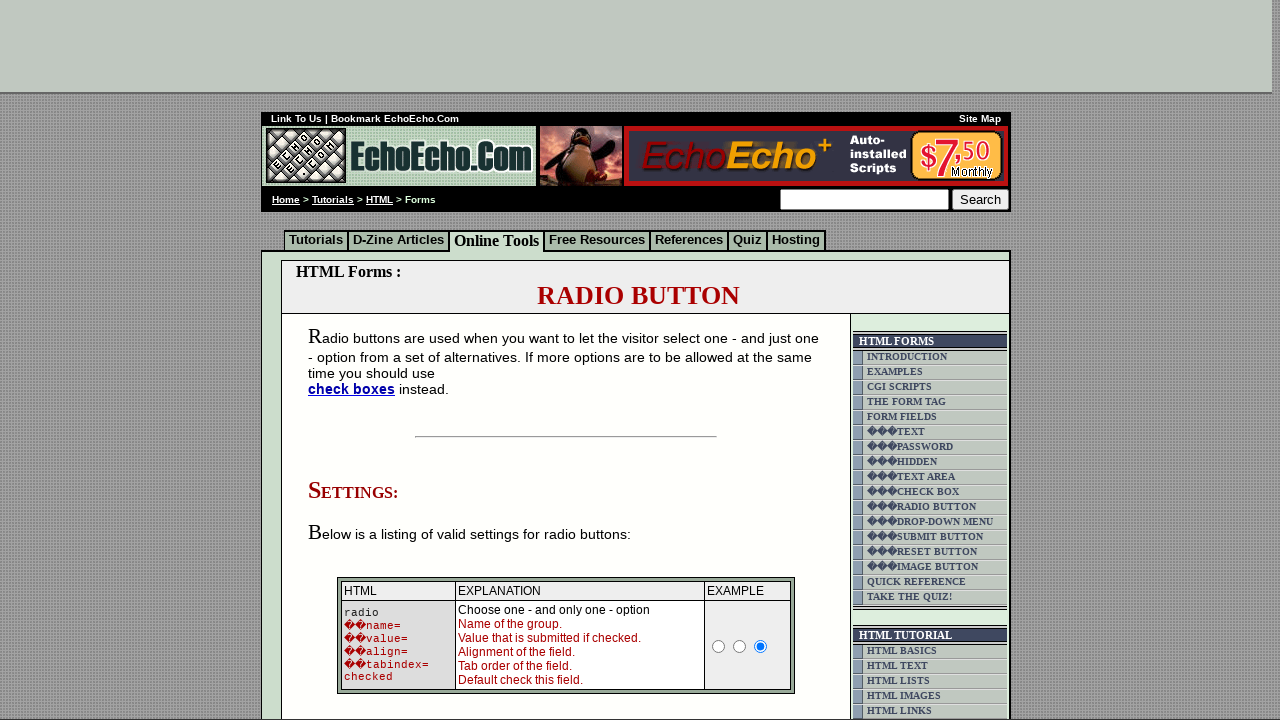

Retrieved first radio button from group
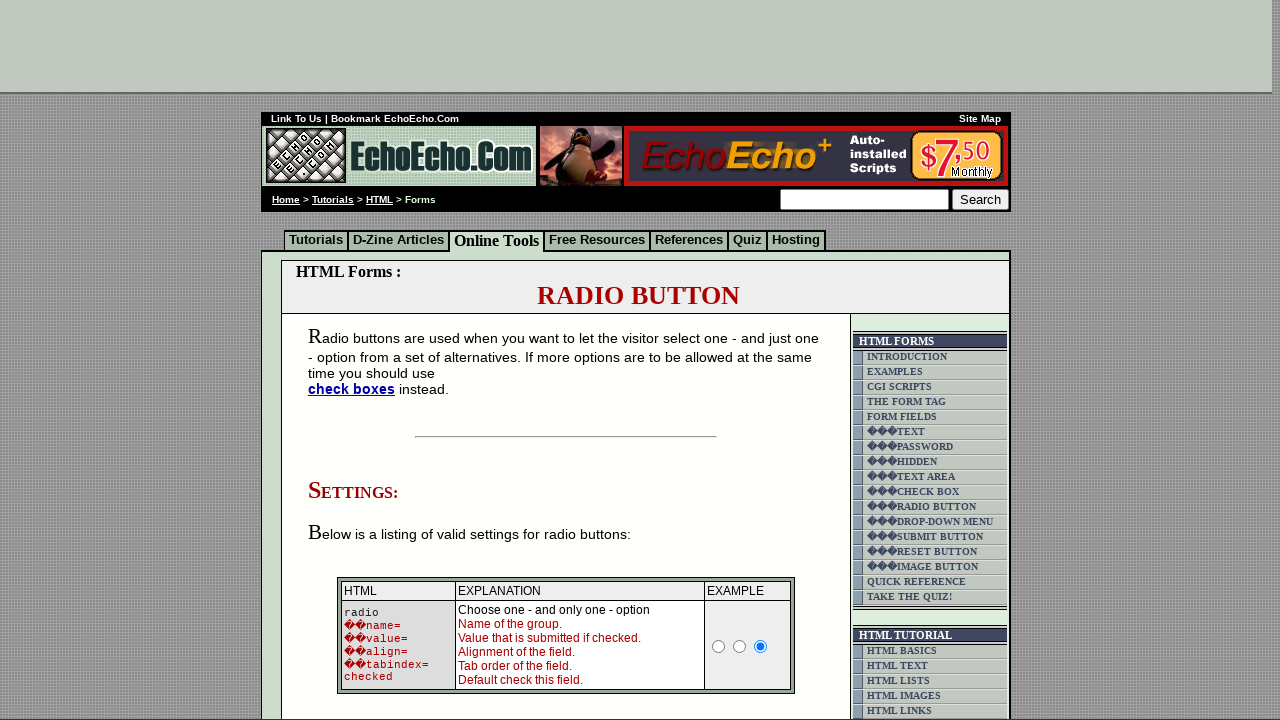

First radio button was unchecked, clicked it to select at (356, 360) on input[name='group1'] >> nth=0
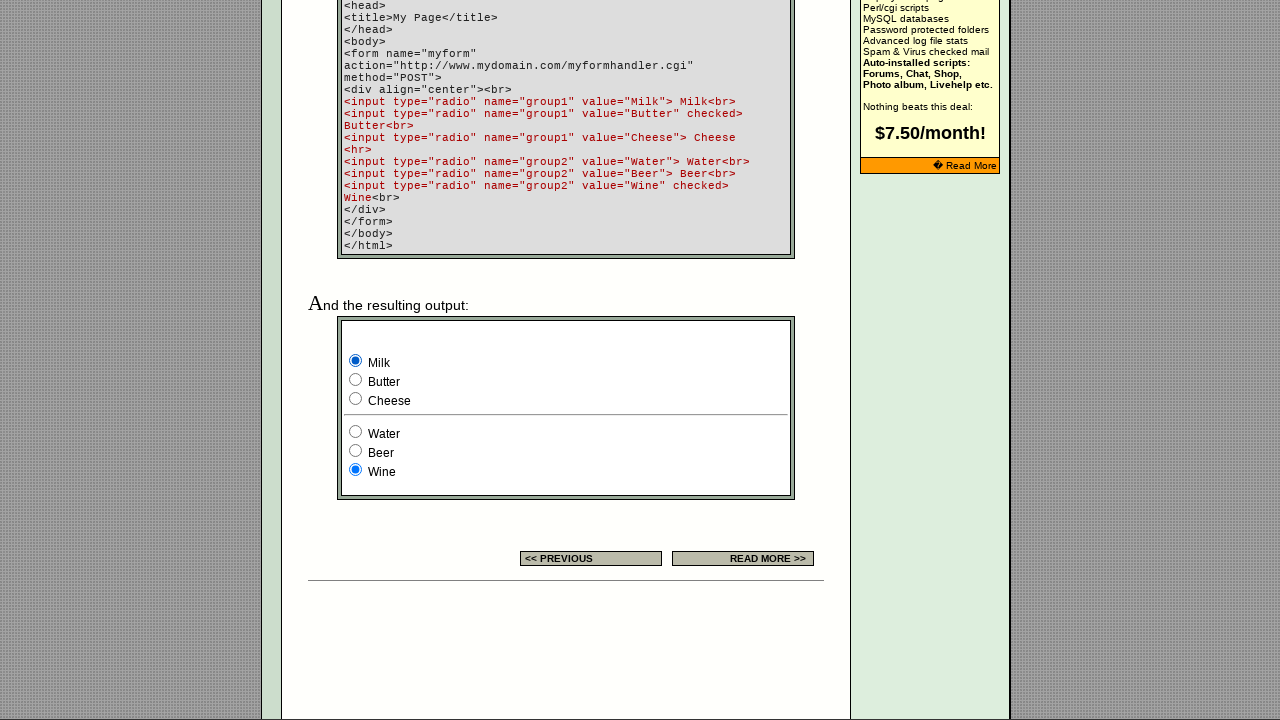

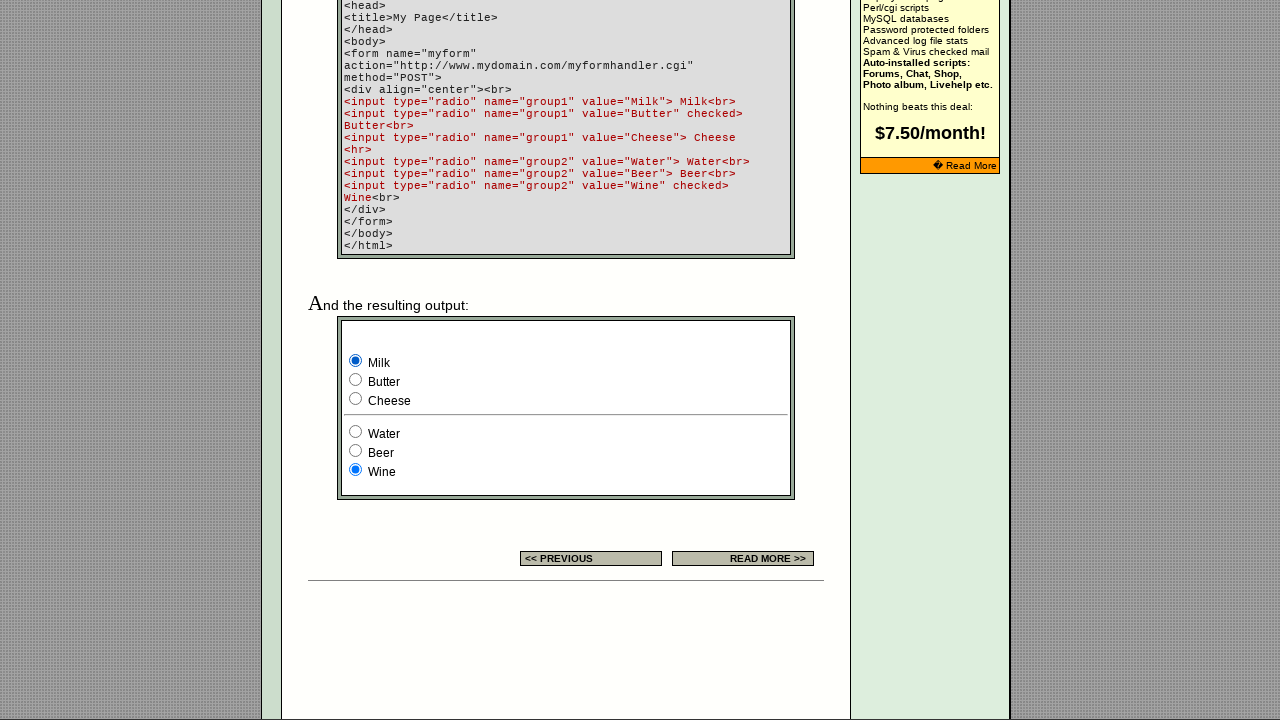